Tests a basic web form by entering text into an input field and clicking the submit button, then verifying the success message appears

Starting URL: https://www.selenium.dev/selenium/web/web-form.html

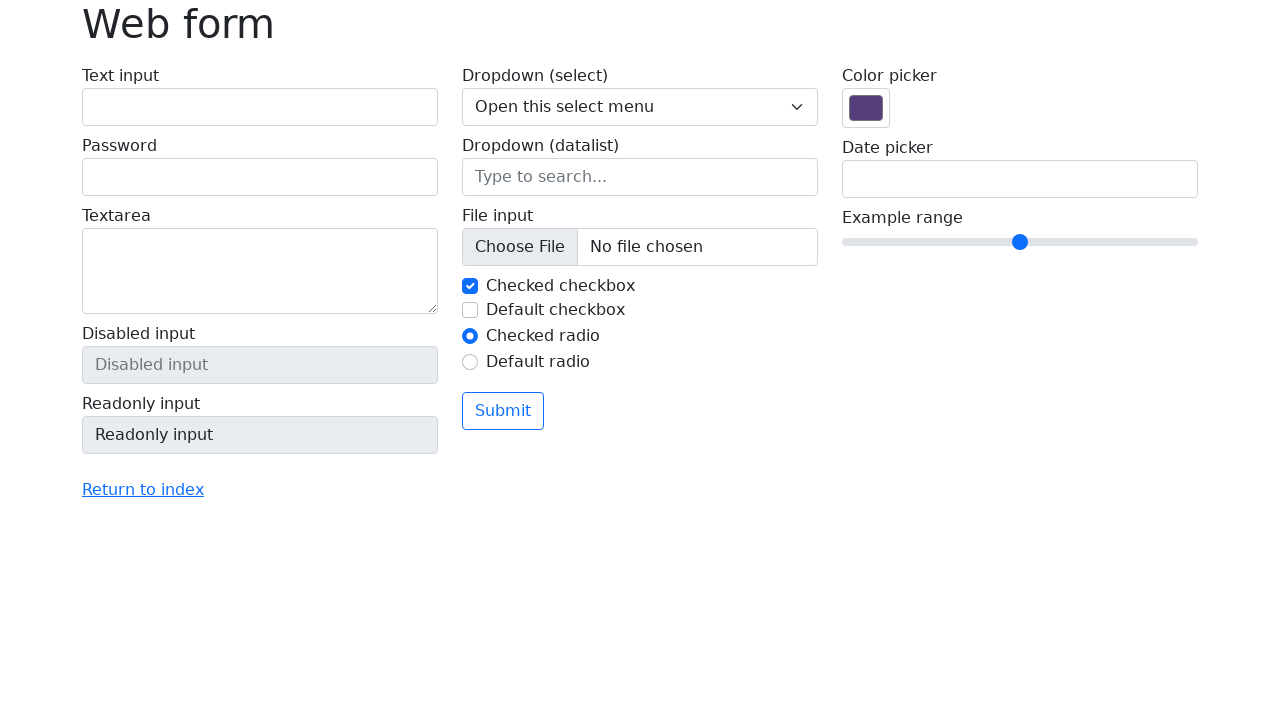

Filled text input field with 'Selenium' on input[name='my-text']
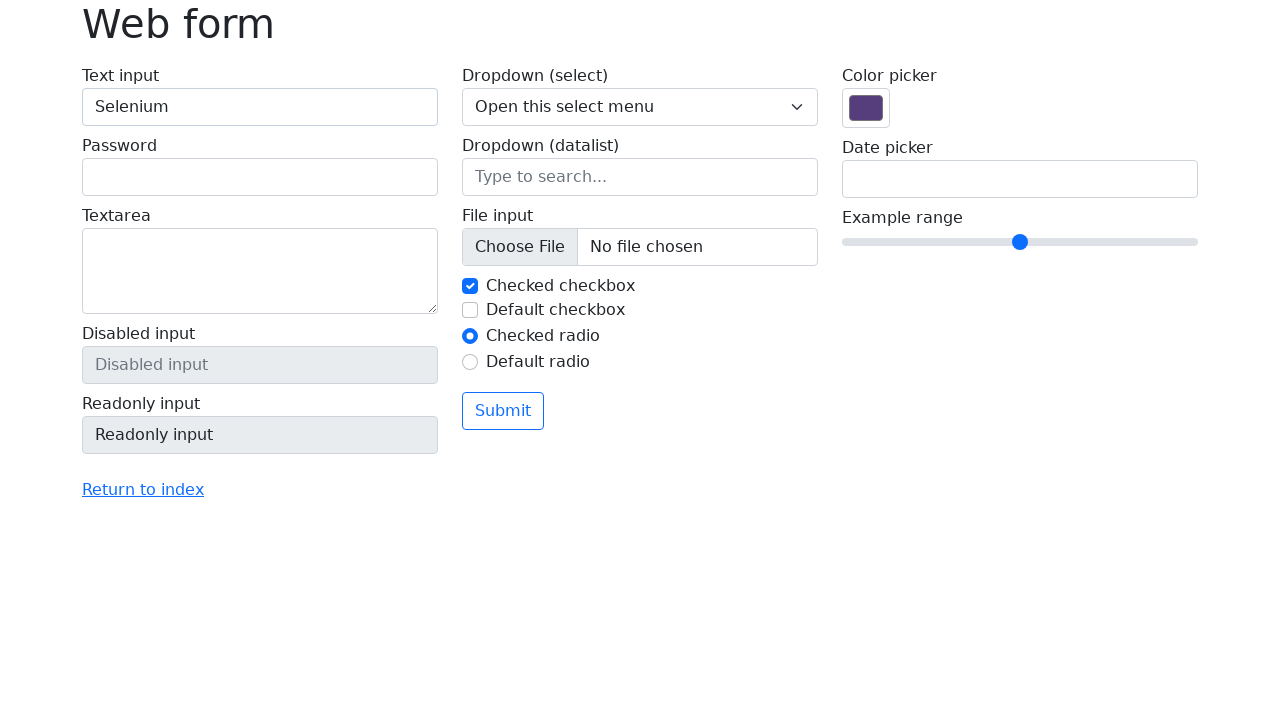

Clicked the submit button at (503, 411) on button
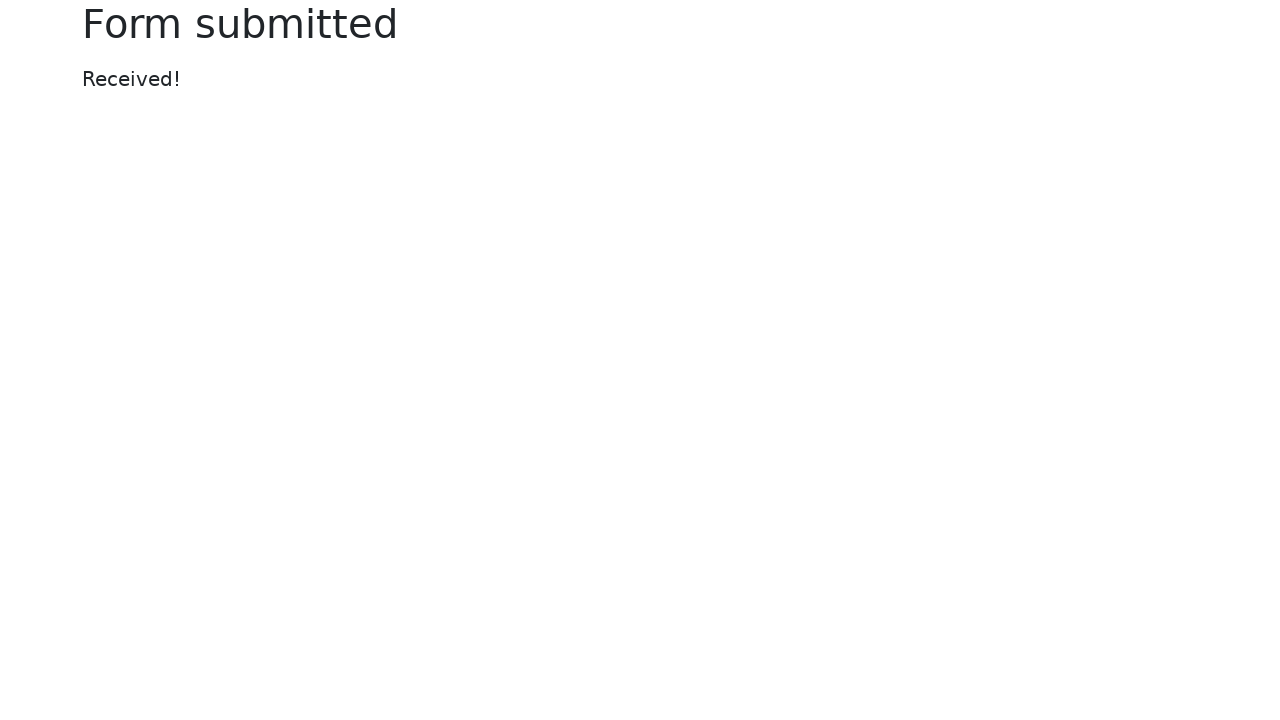

Success message appeared on the page
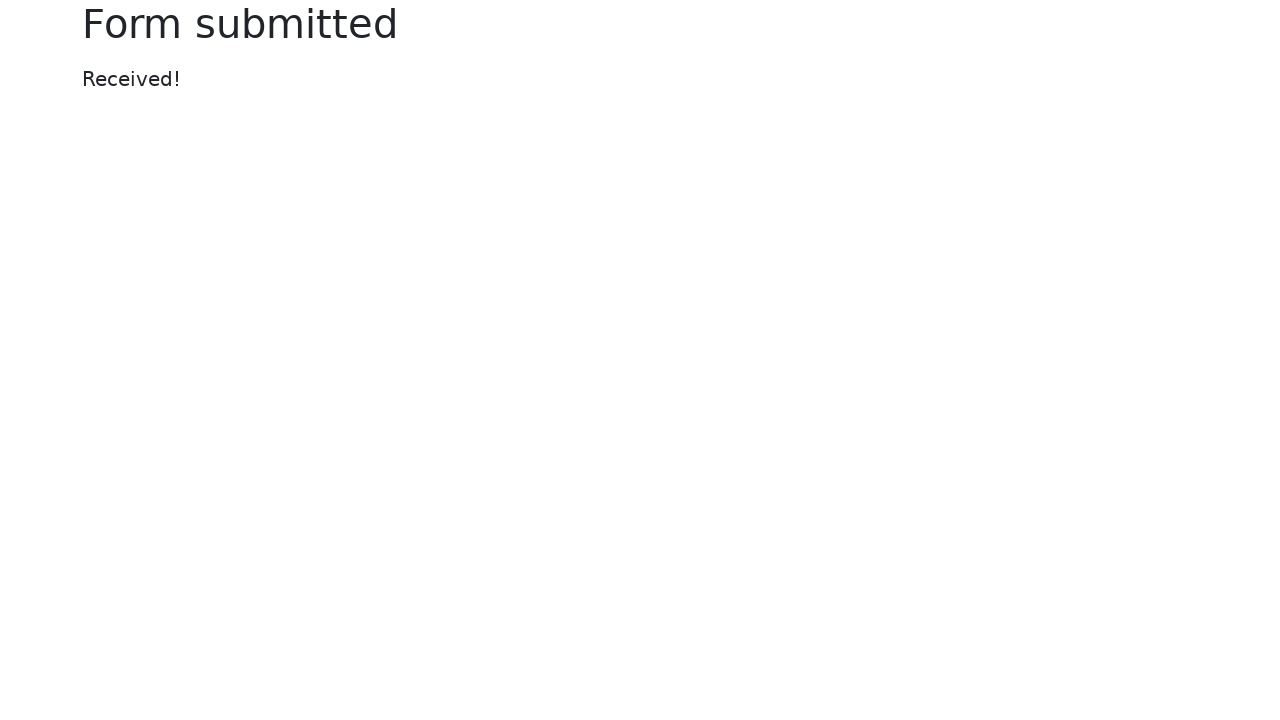

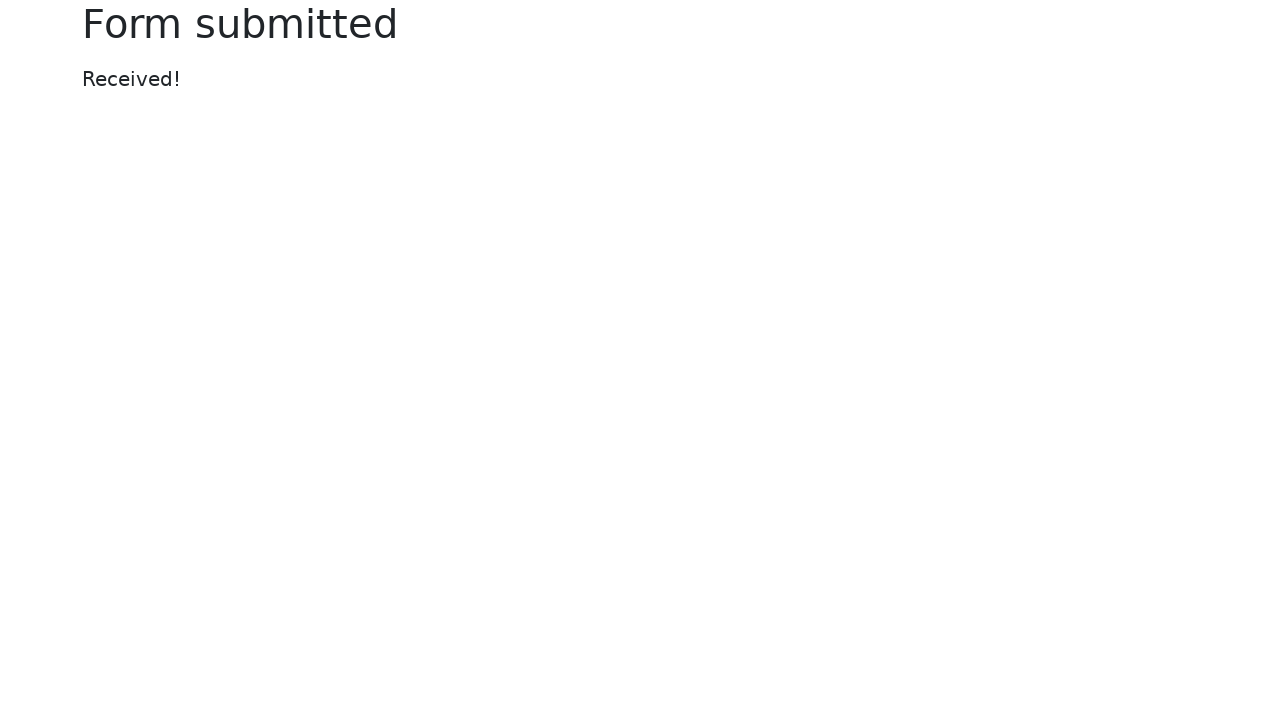